Tests the download button functionality on the jQuery UI progressbar demo page by clicking the download button

Starting URL: https://jqueryui.com/resources/demos/progressbar/download.html

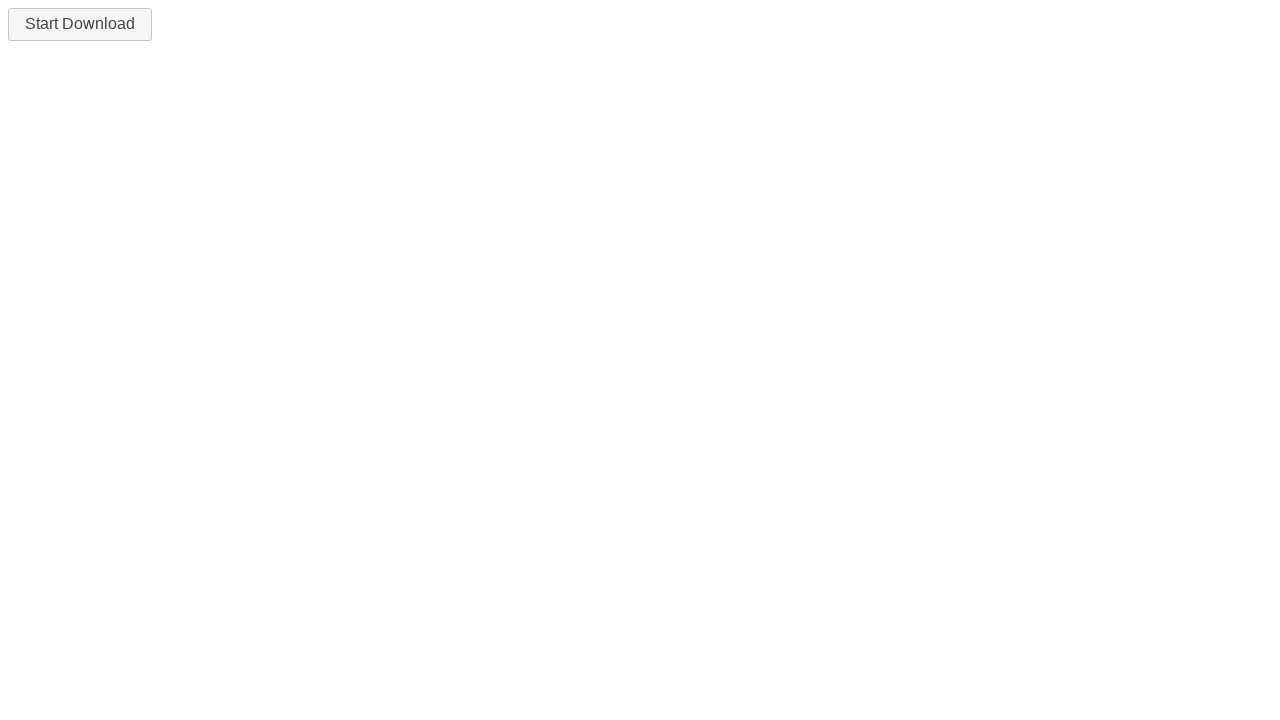

Waited for download button to be available
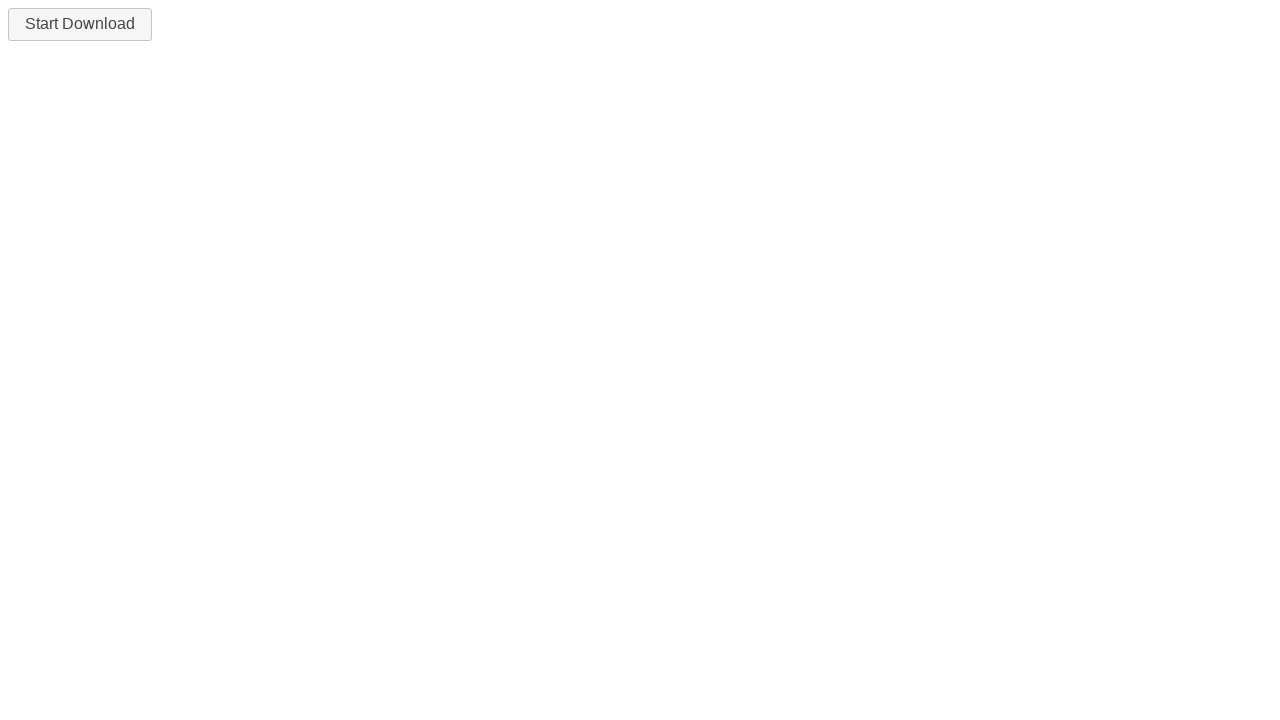

Clicked the download button at (80, 24) on #downloadButton
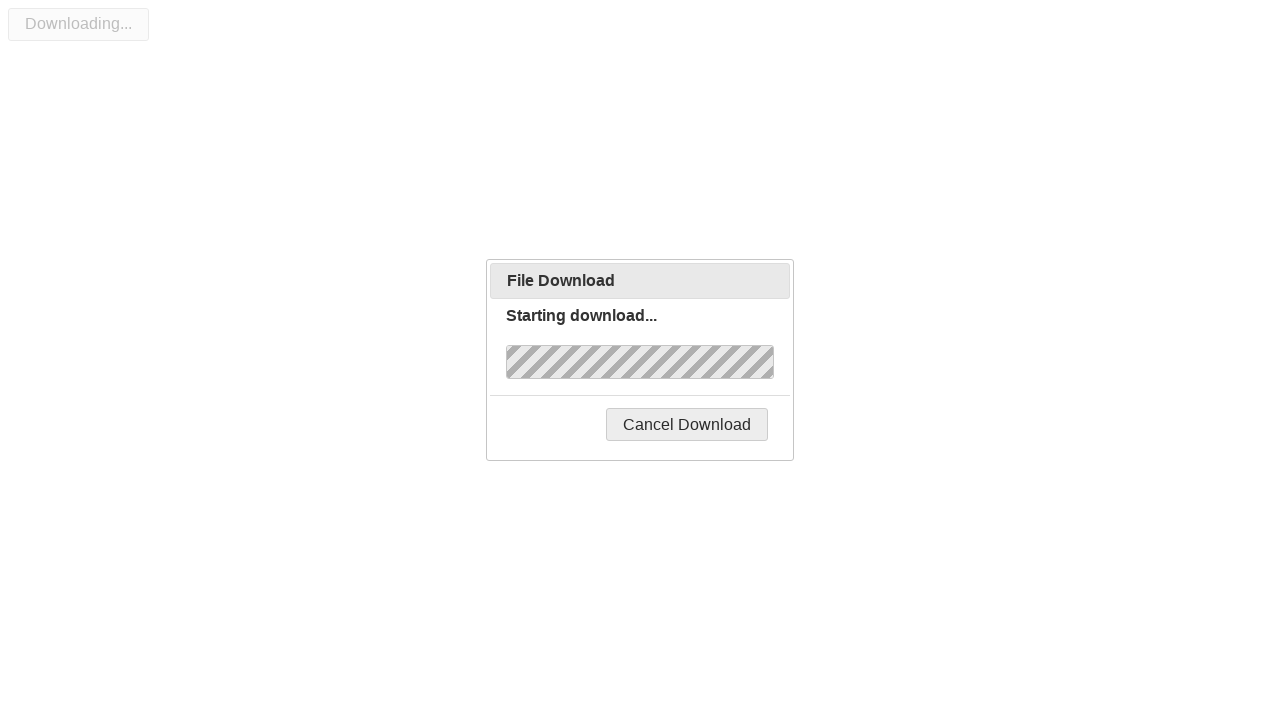

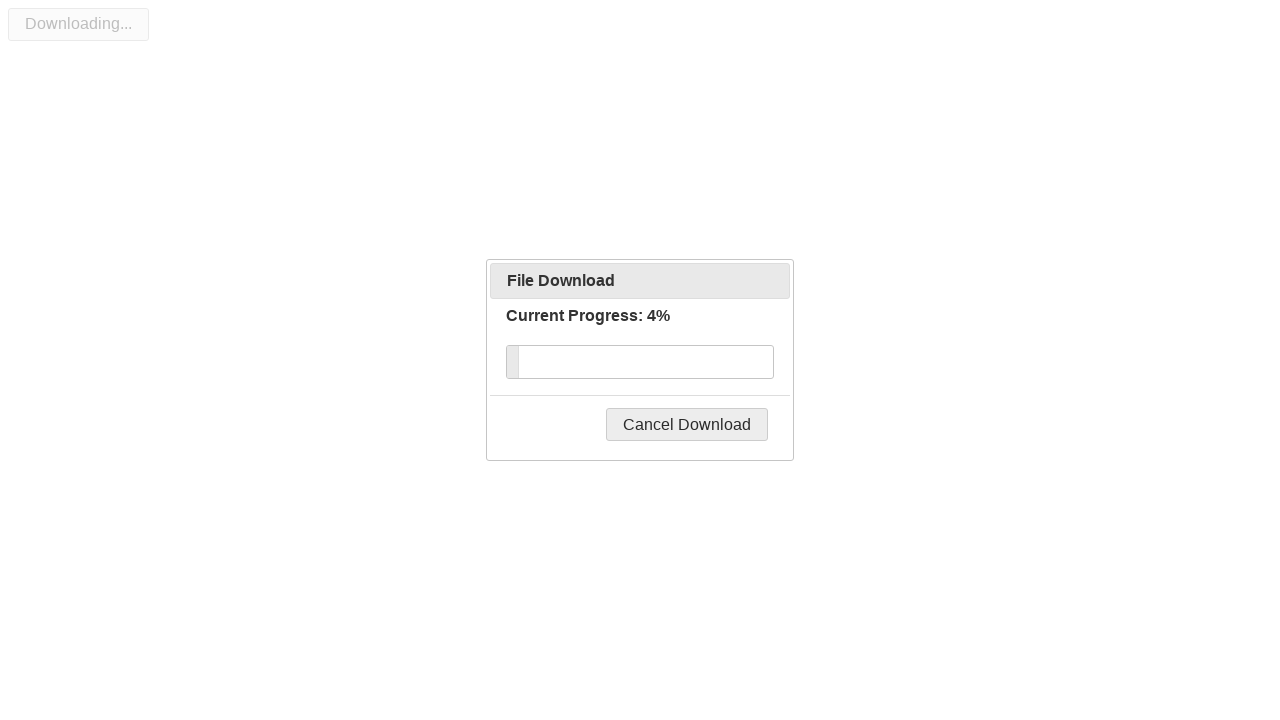